Tests clicking the timer alert button which triggers an alert after a delay.

Starting URL: https://demoqa.com/alerts

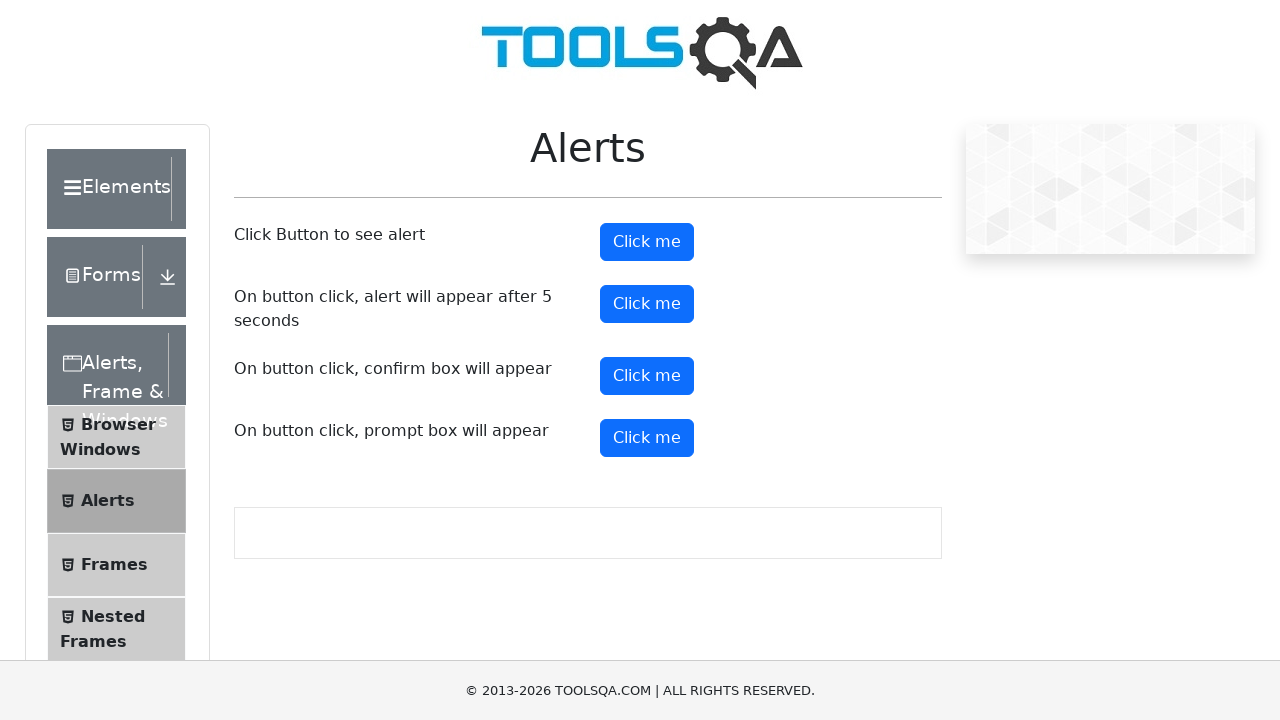

Set up dialog handler to accept alerts
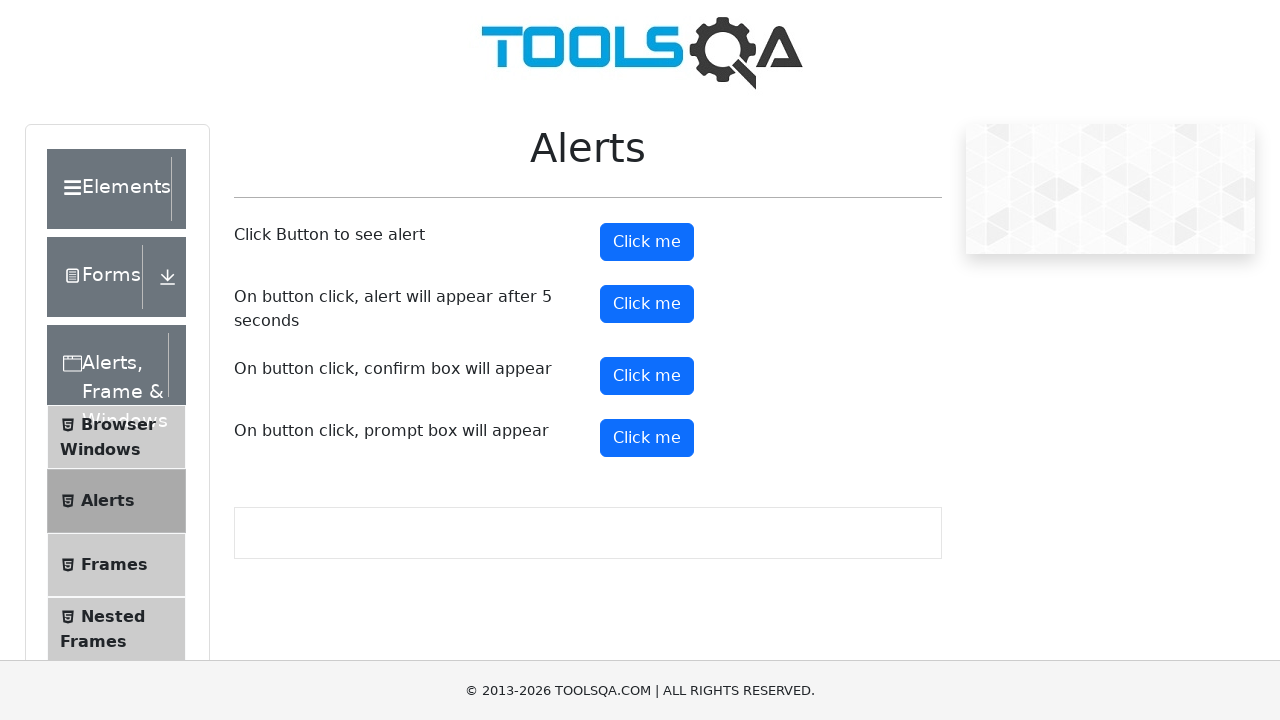

Clicked the timer alert button at (647, 304) on #timerAlertButton
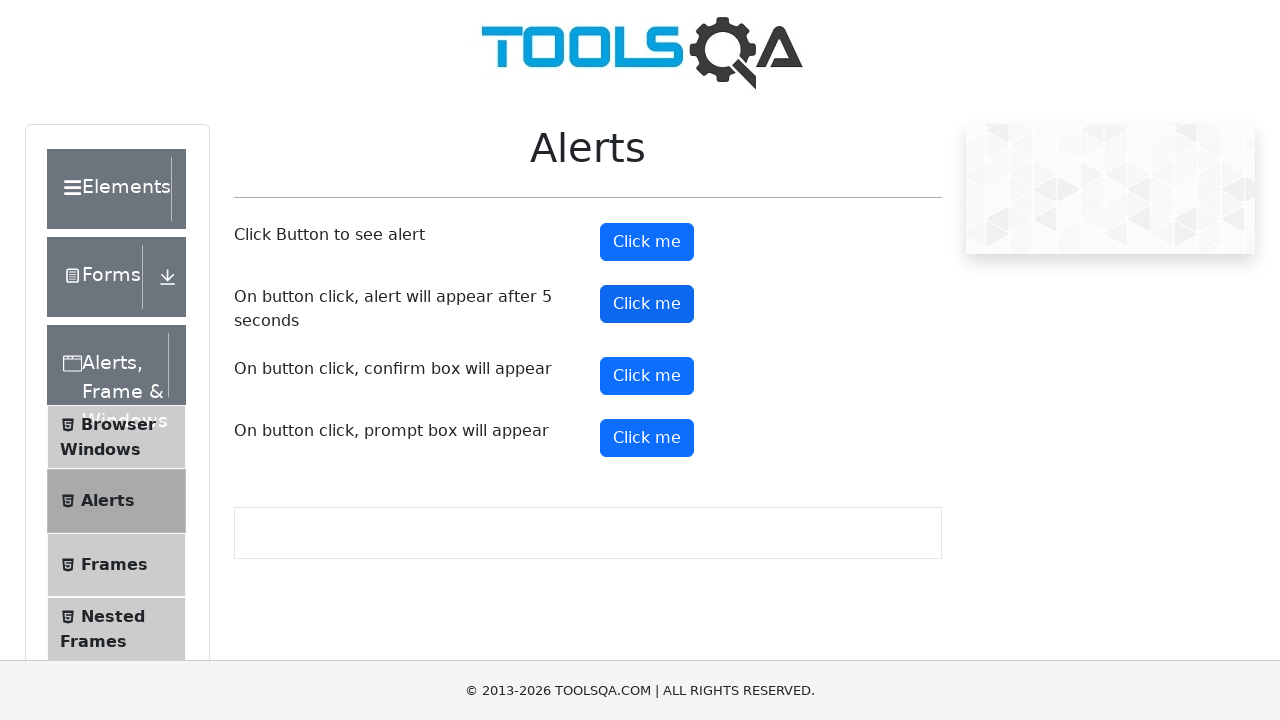

Waited 6 seconds for delayed alert to appear and be accepted
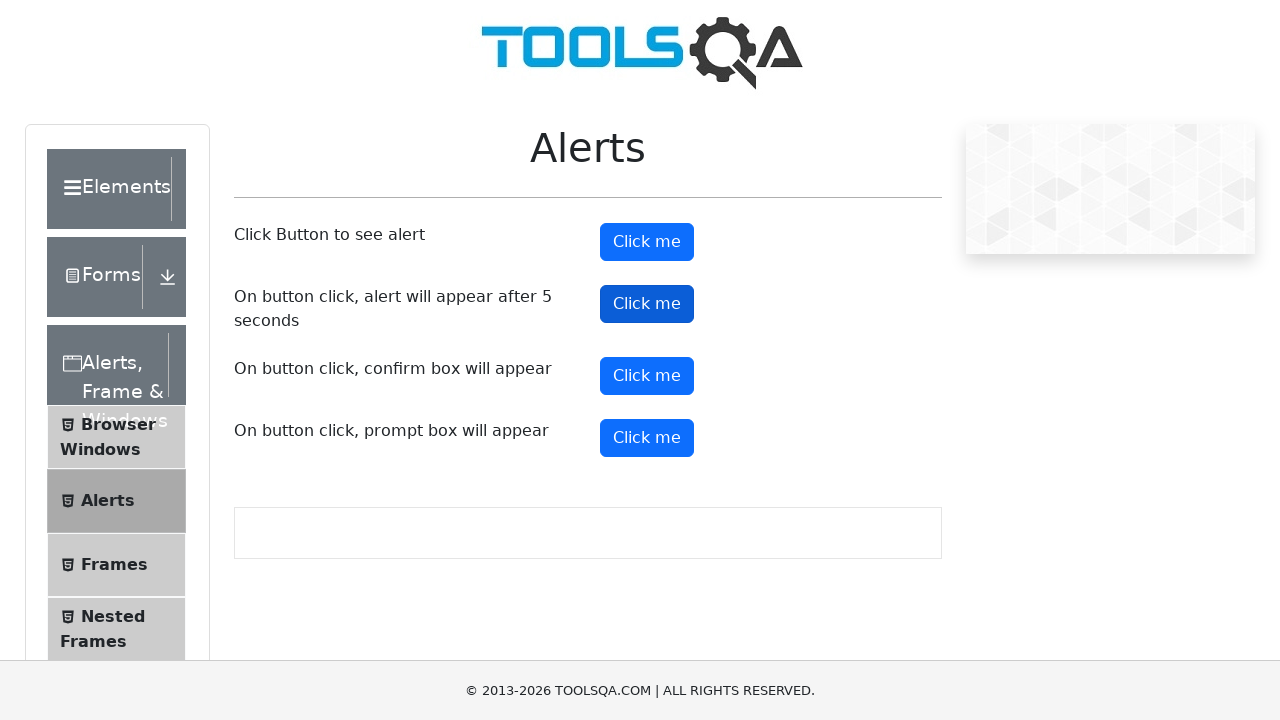

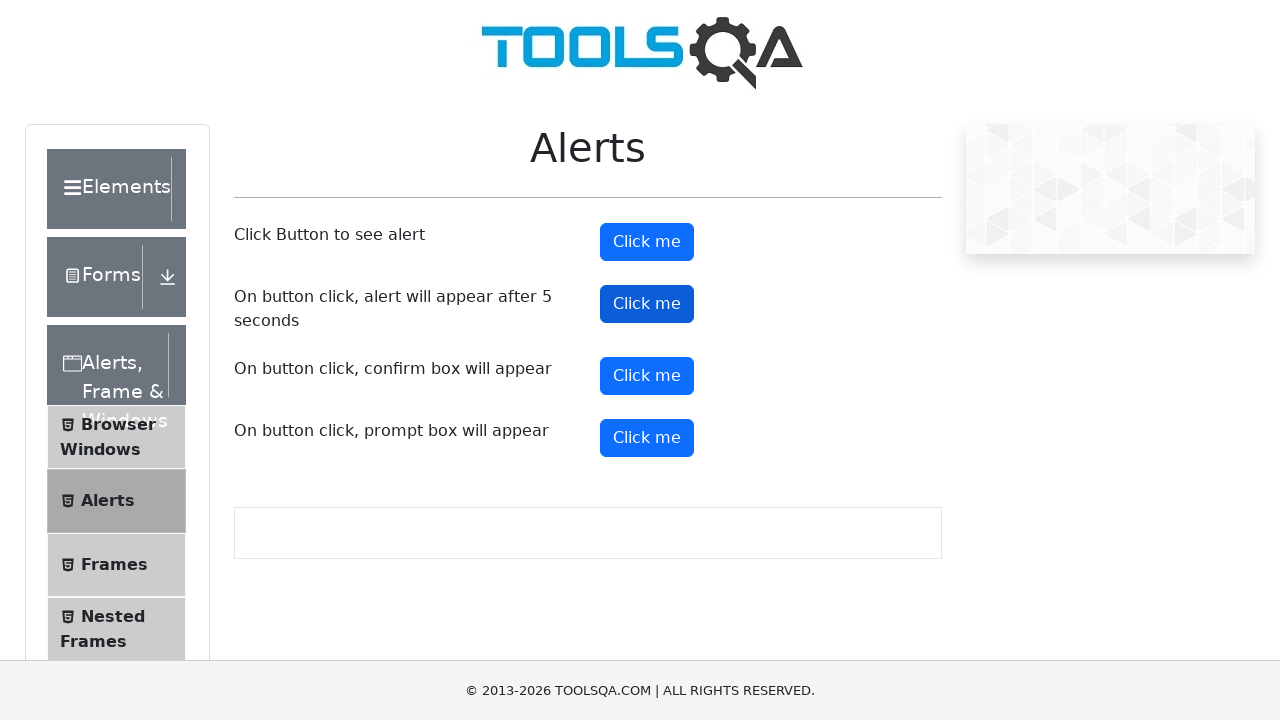